Tests date picker functionality on a dummy ticket form by selecting a specific date of birth

Starting URL: https://www.dummyticket.com/dummy-ticket-for-visa-application/

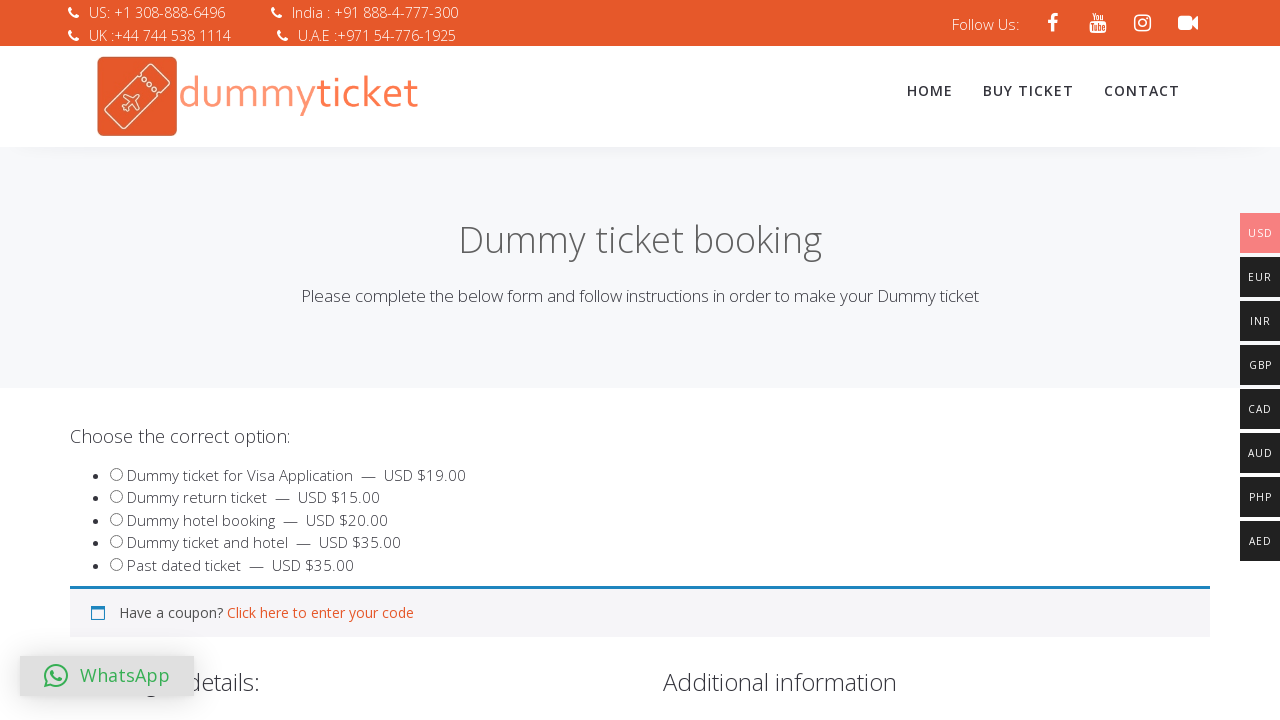

Clicked on date of birth field to open date picker at (344, 360) on #dob
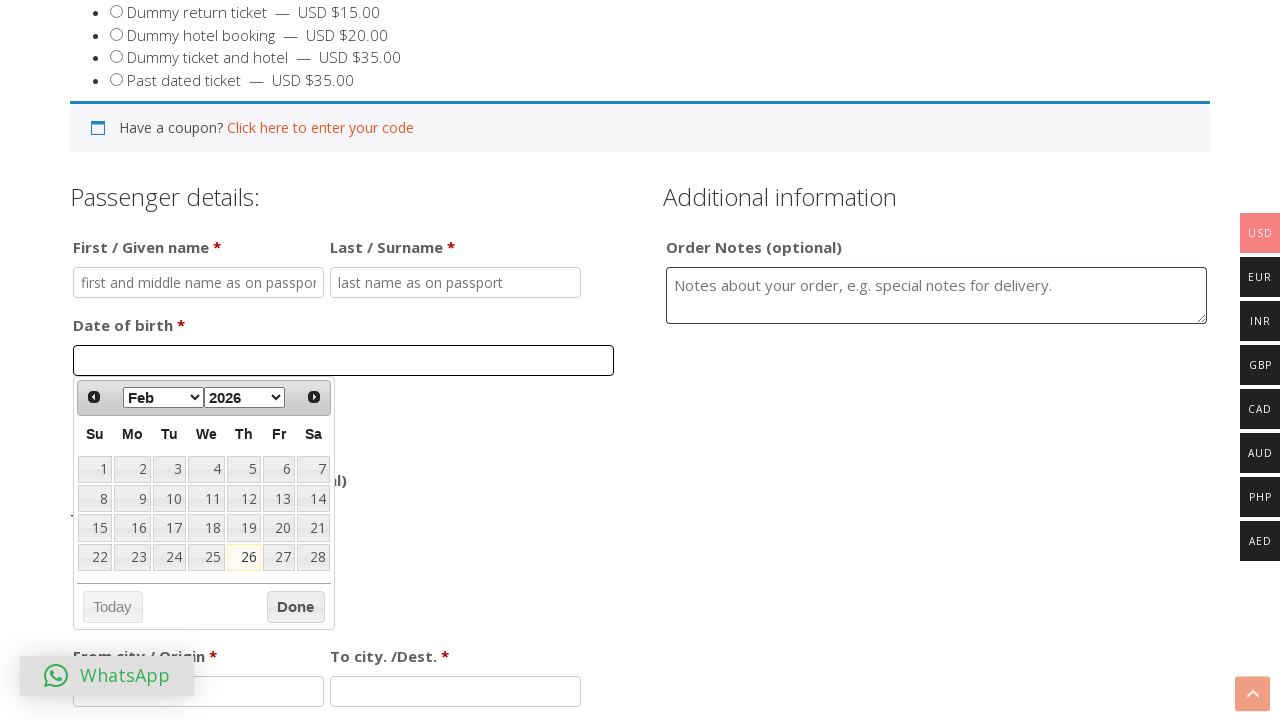

Selected January from month dropdown on select.ui-datepicker-month
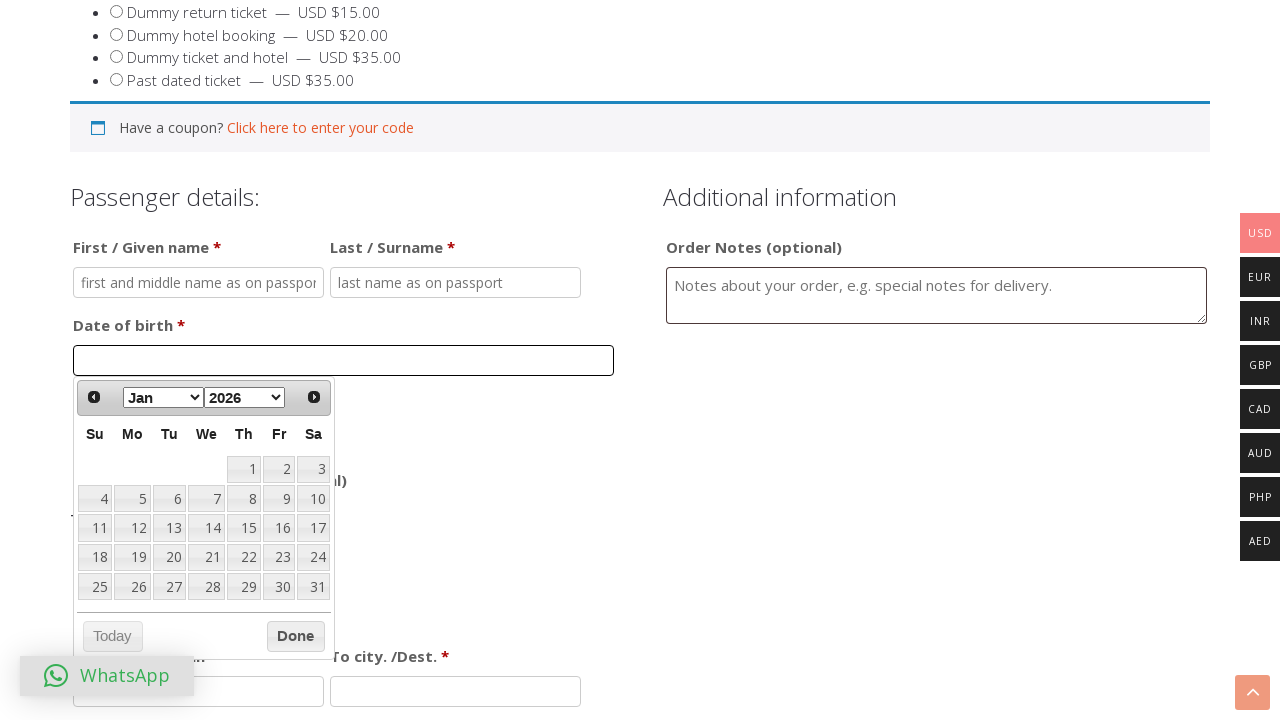

Selected 2022 from year dropdown on select.ui-datepicker-year
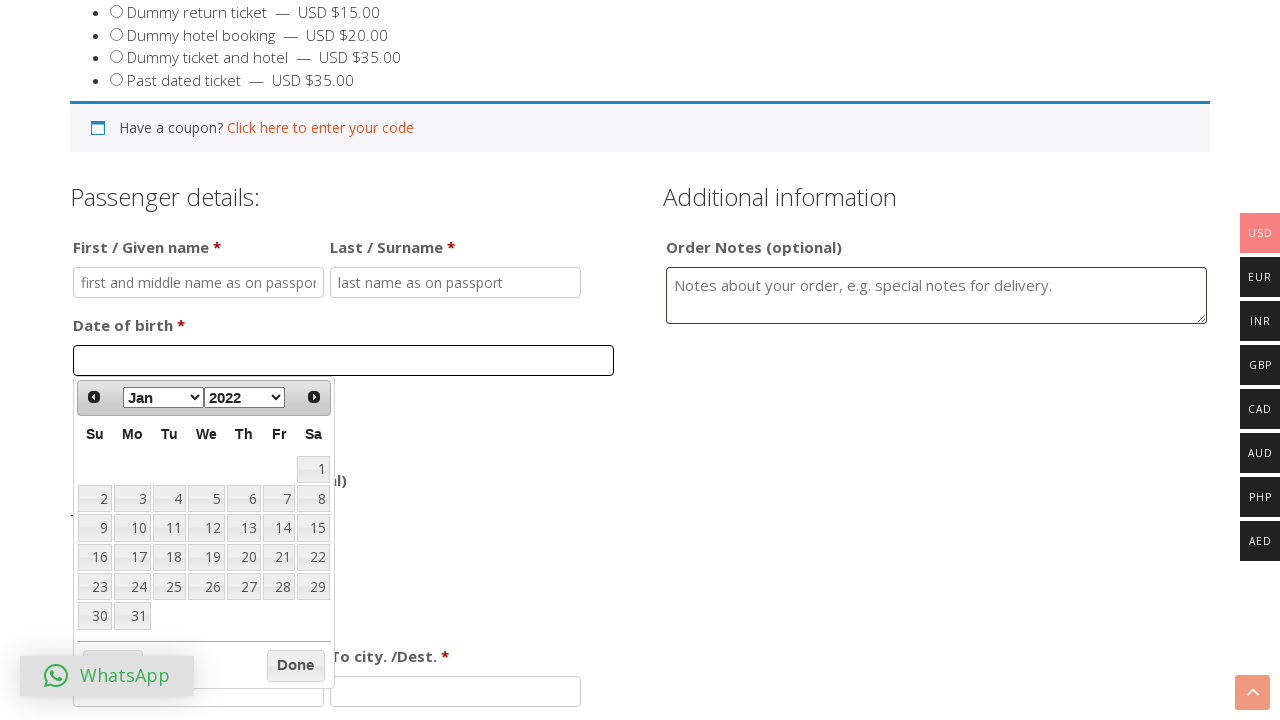

Clicked on the 29th day in the calendar to complete date selection at (313, 587) on xpath=//table[@class='ui-datepicker-calendar']//a[text()='29']
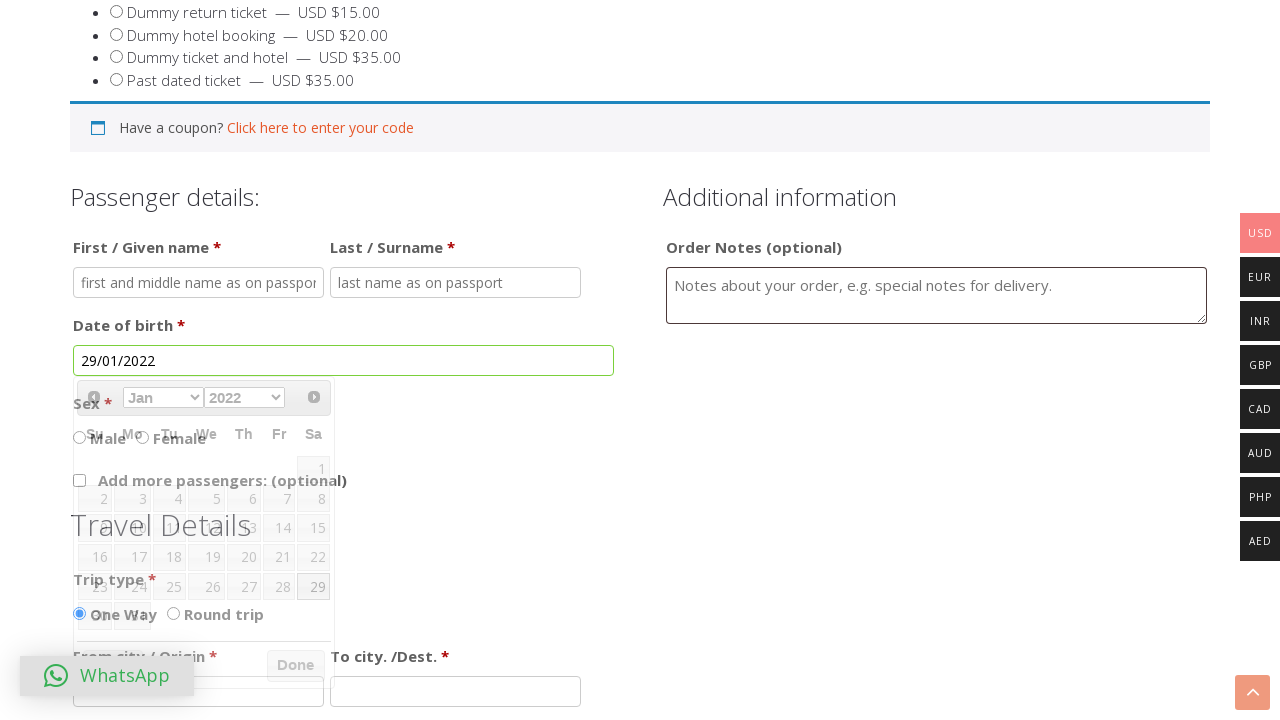

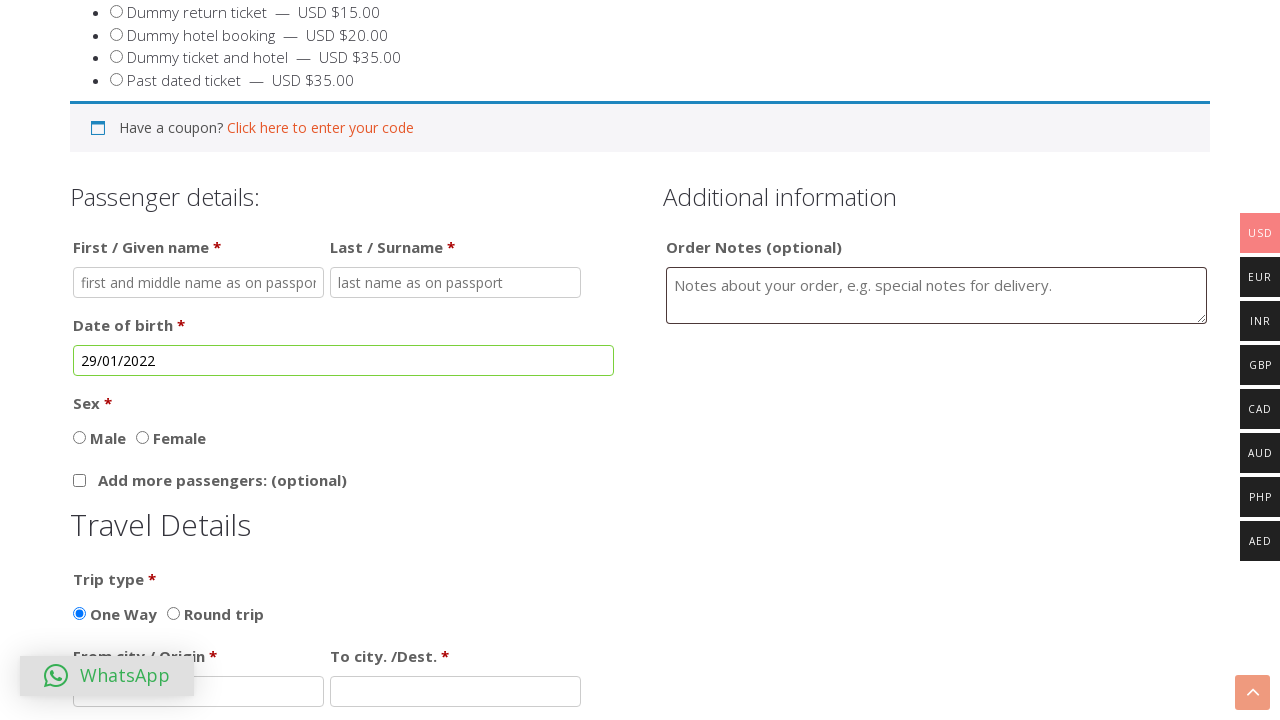